Tests JavaScript alert handling on a demo site by clicking a button that triggers an alert and then accepting it

Starting URL: https://demoqa.com/alerts

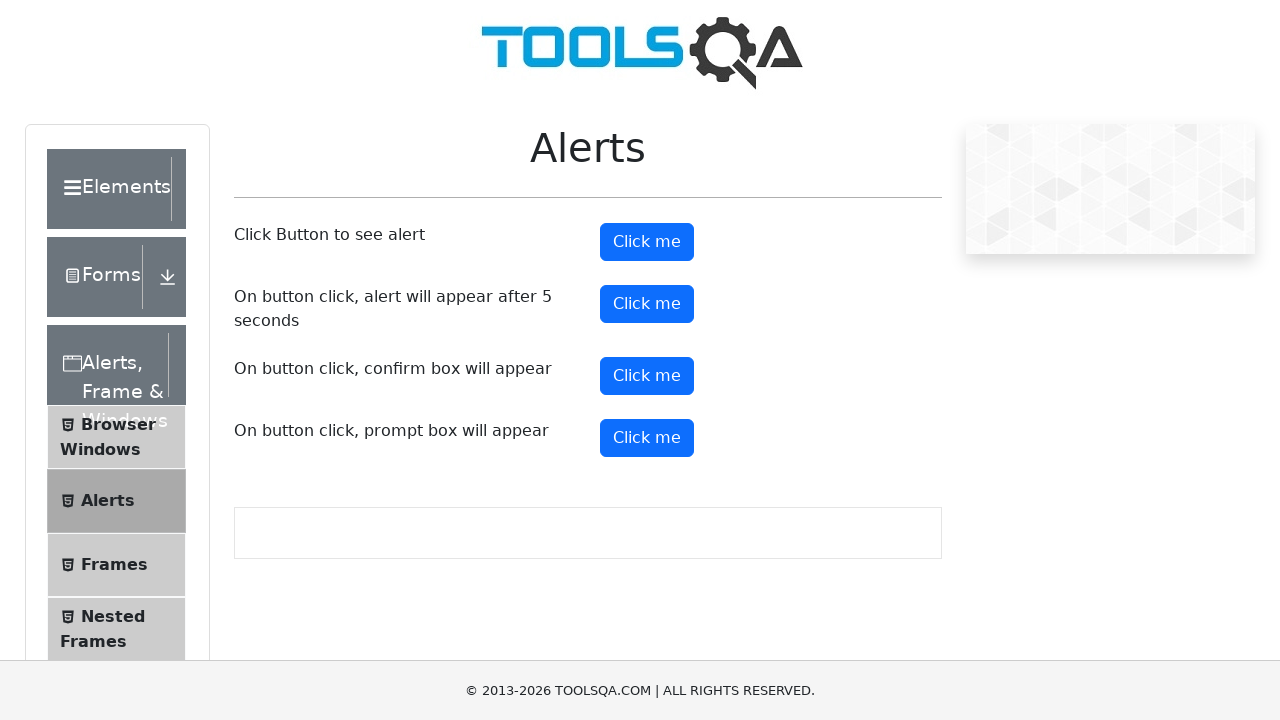

Set up dialog handler to accept JavaScript alerts
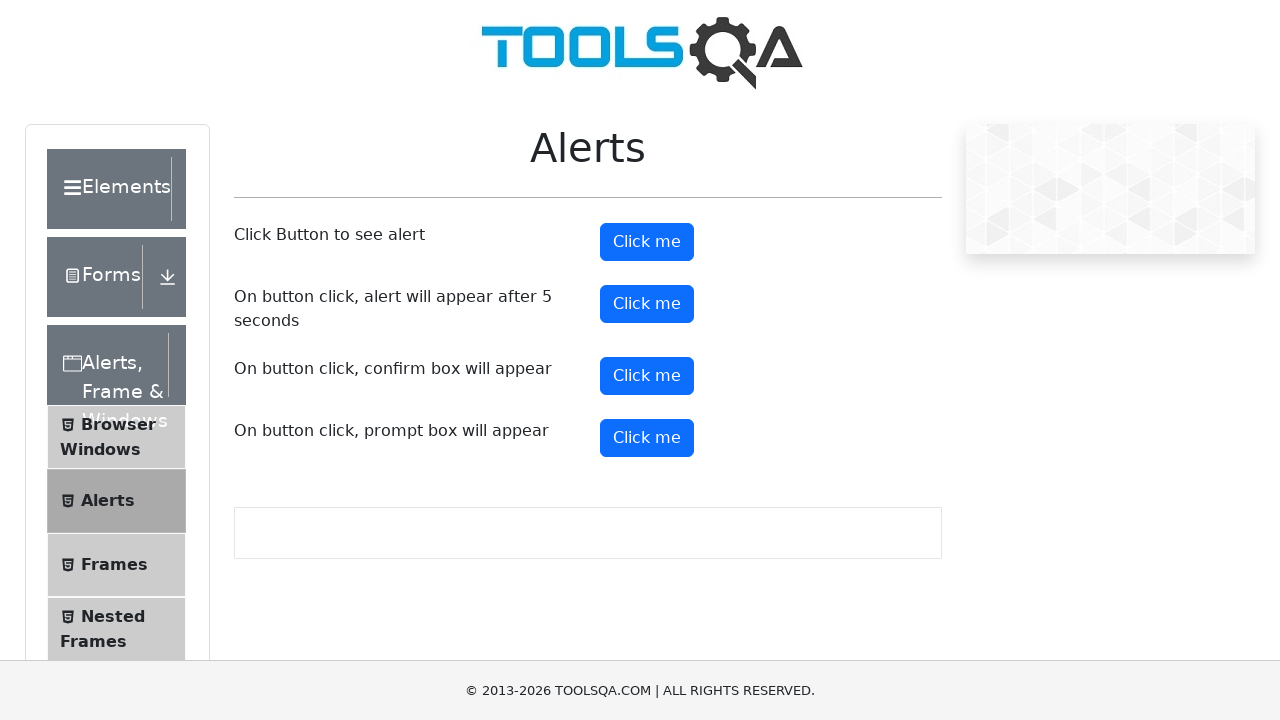

Clicked the alert button to trigger JavaScript alert at (647, 242) on #alertButton
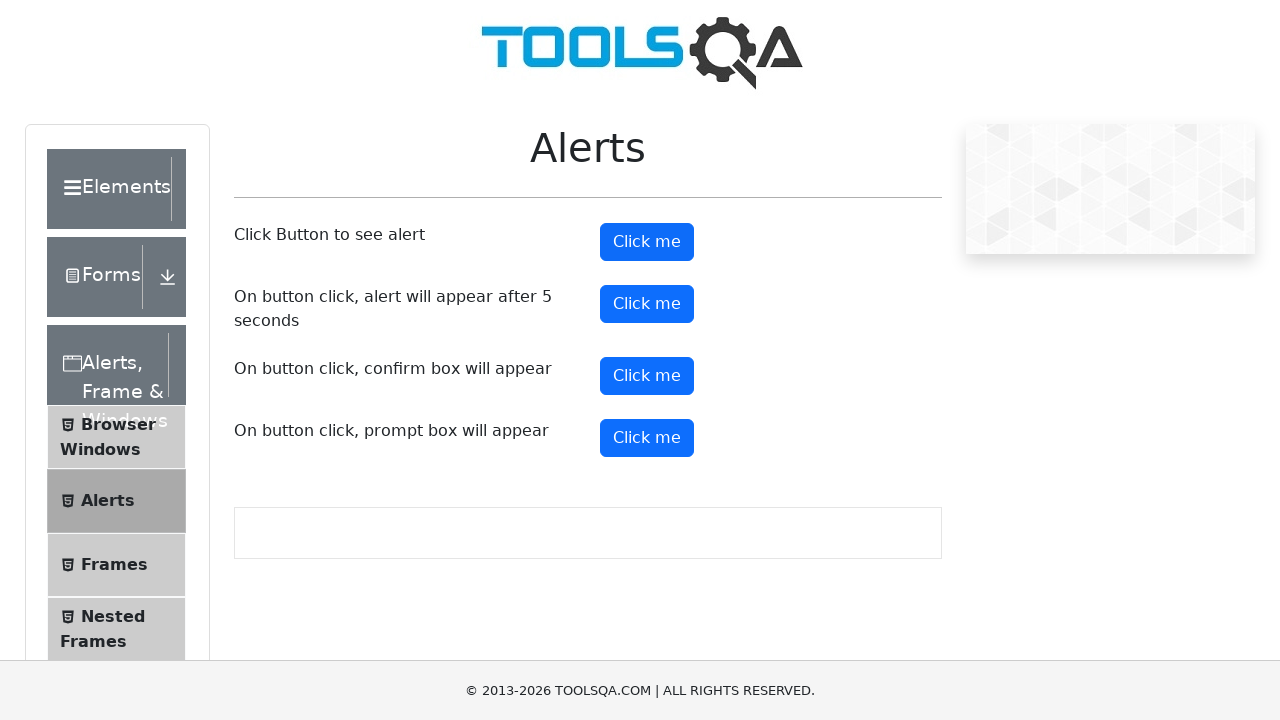

Waited for alert to be processed
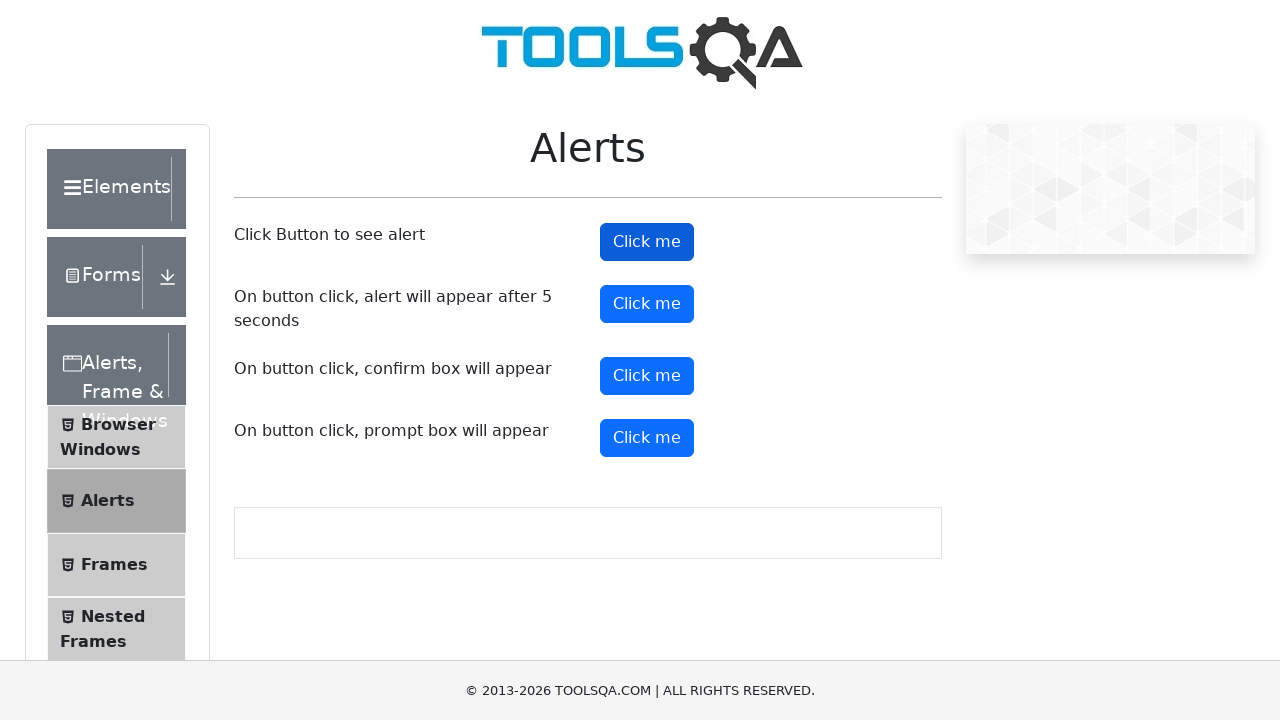

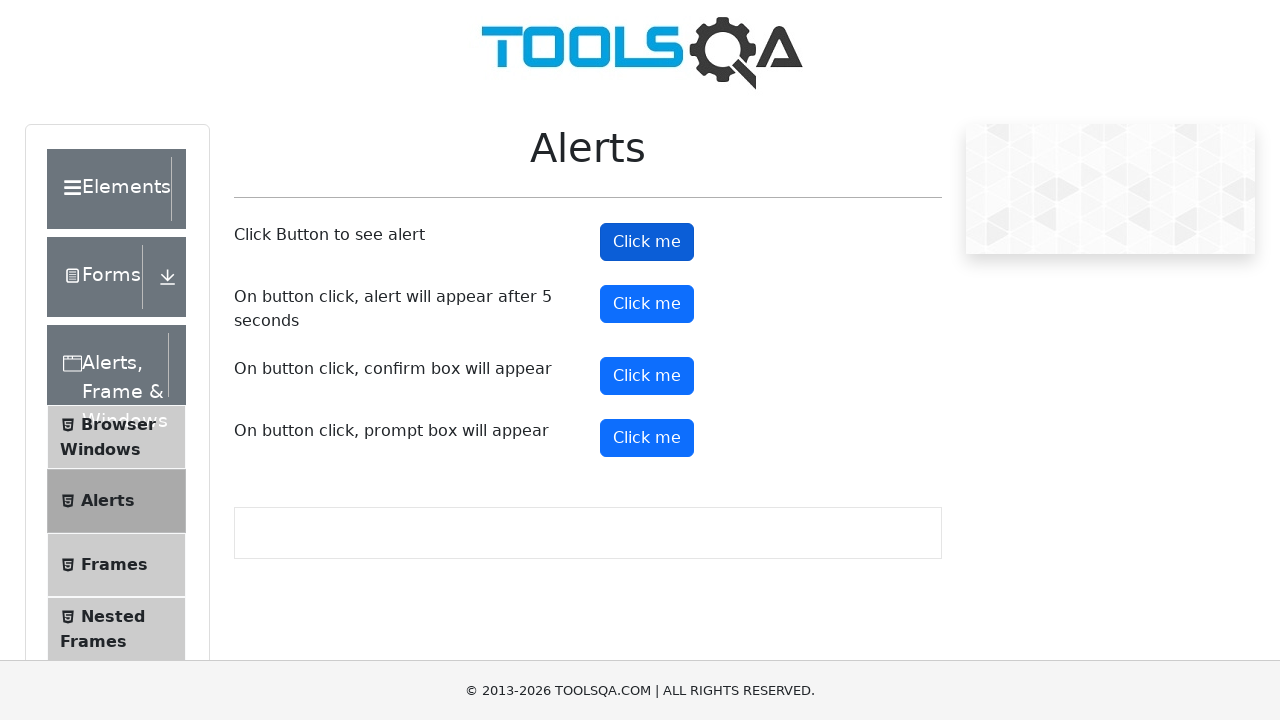